Tests radio button interaction by checking the selection state of gender radio buttons and clicking the female radio button if the male one is selected

Starting URL: https://www.hyrtutorials.com/p/basic-controls.html

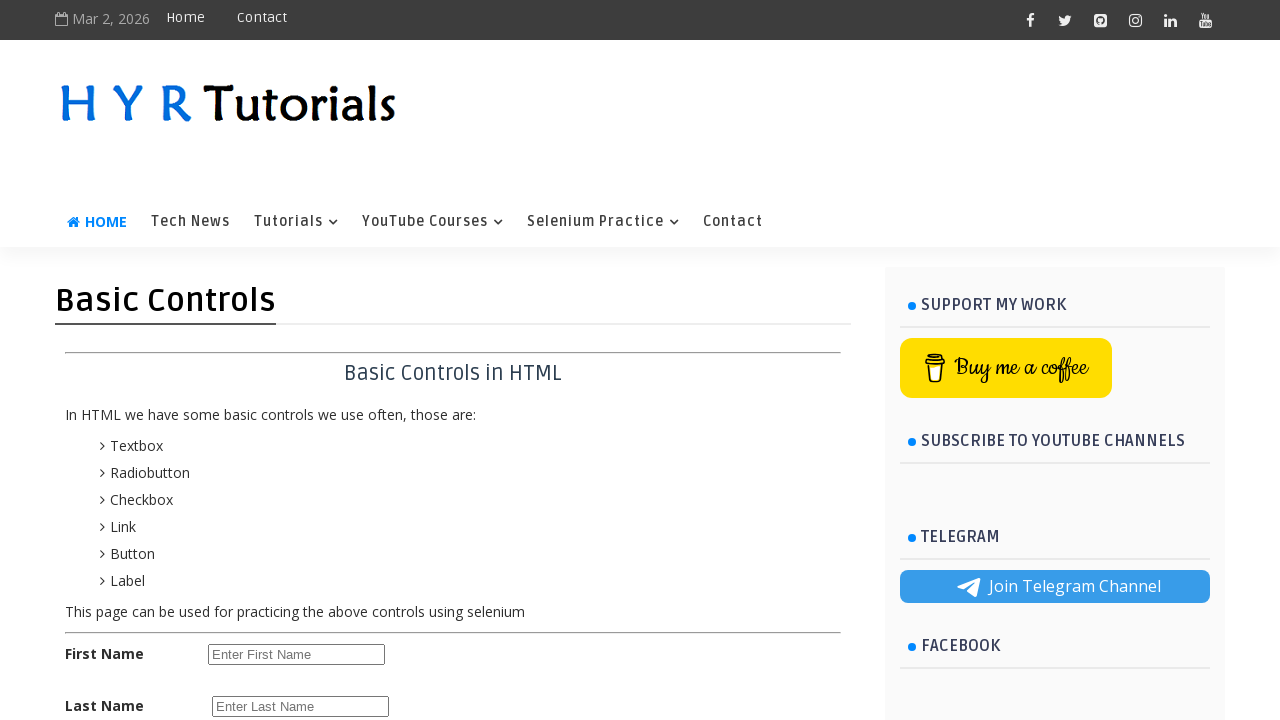

Located male radio button element
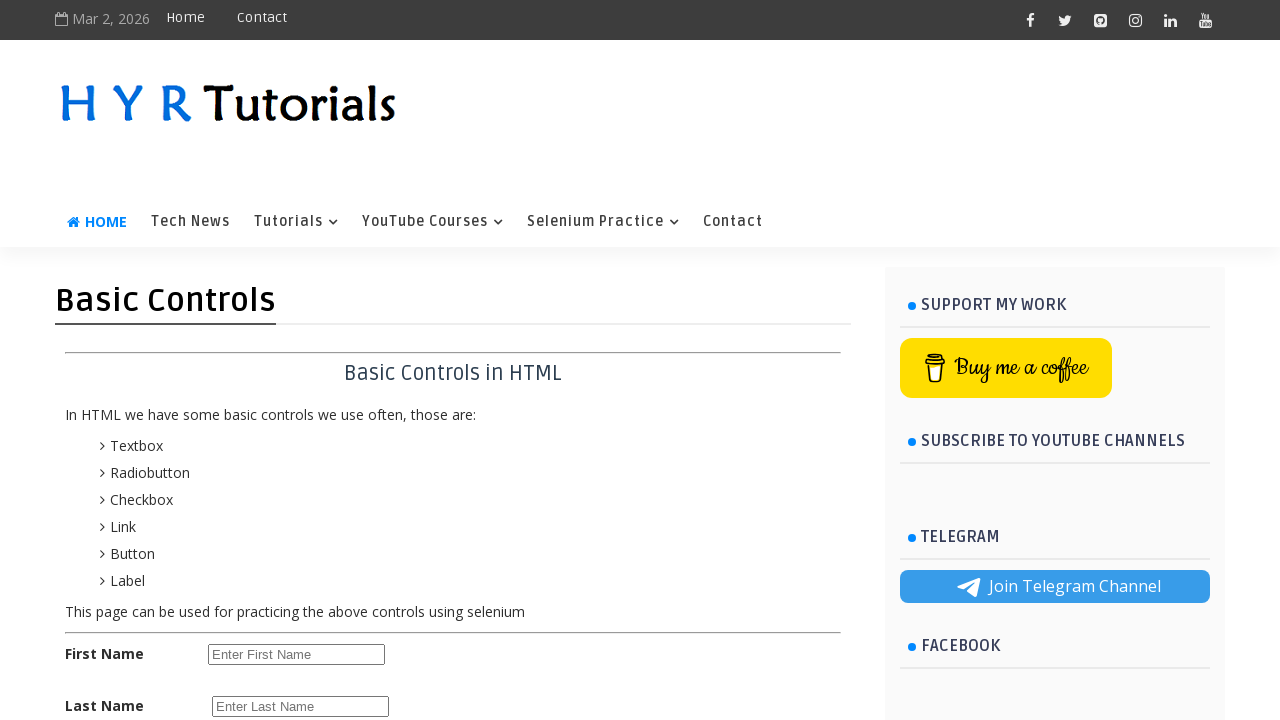

Located female radio button element
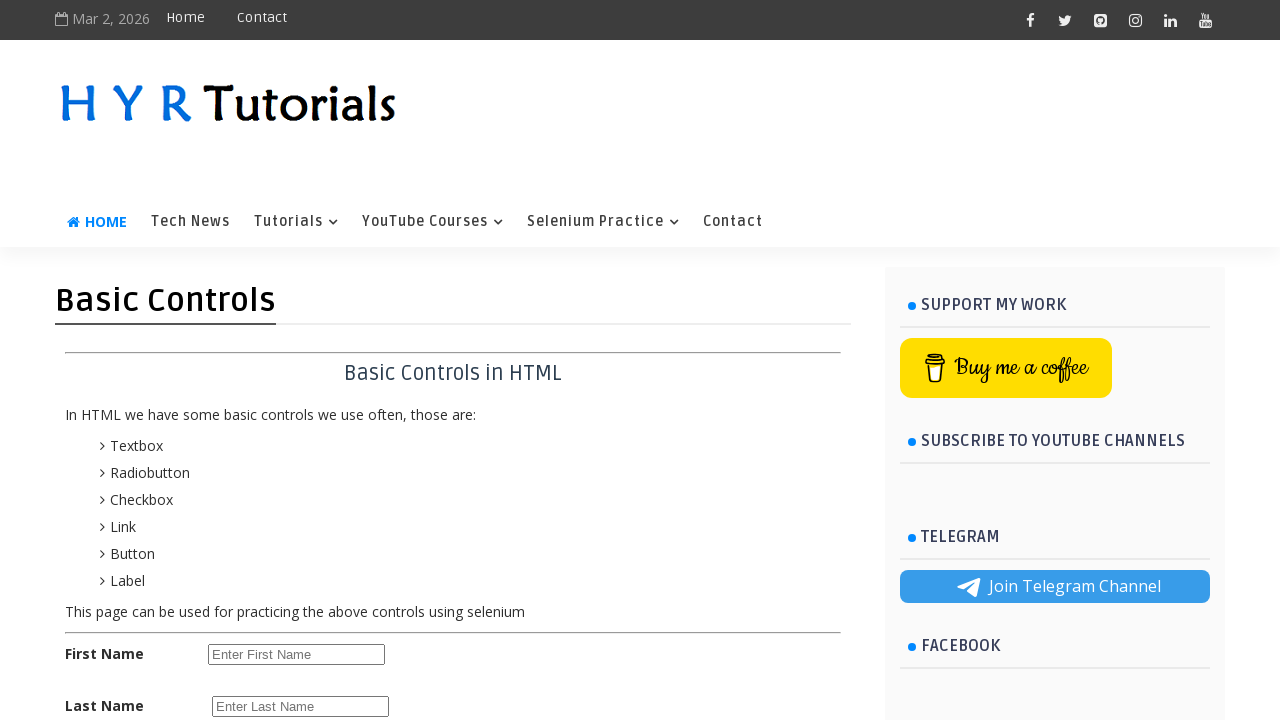

Checked that male radio button is selected
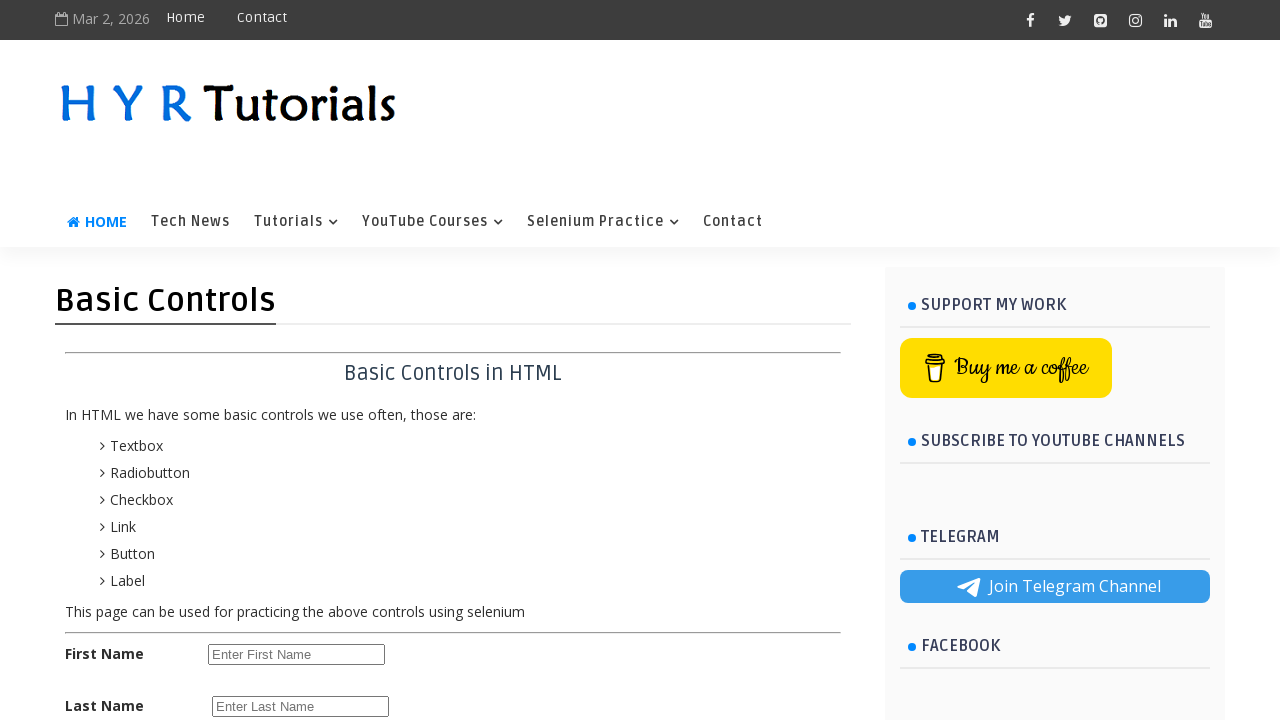

Clicked female radio button at (286, 360) on #femalerb
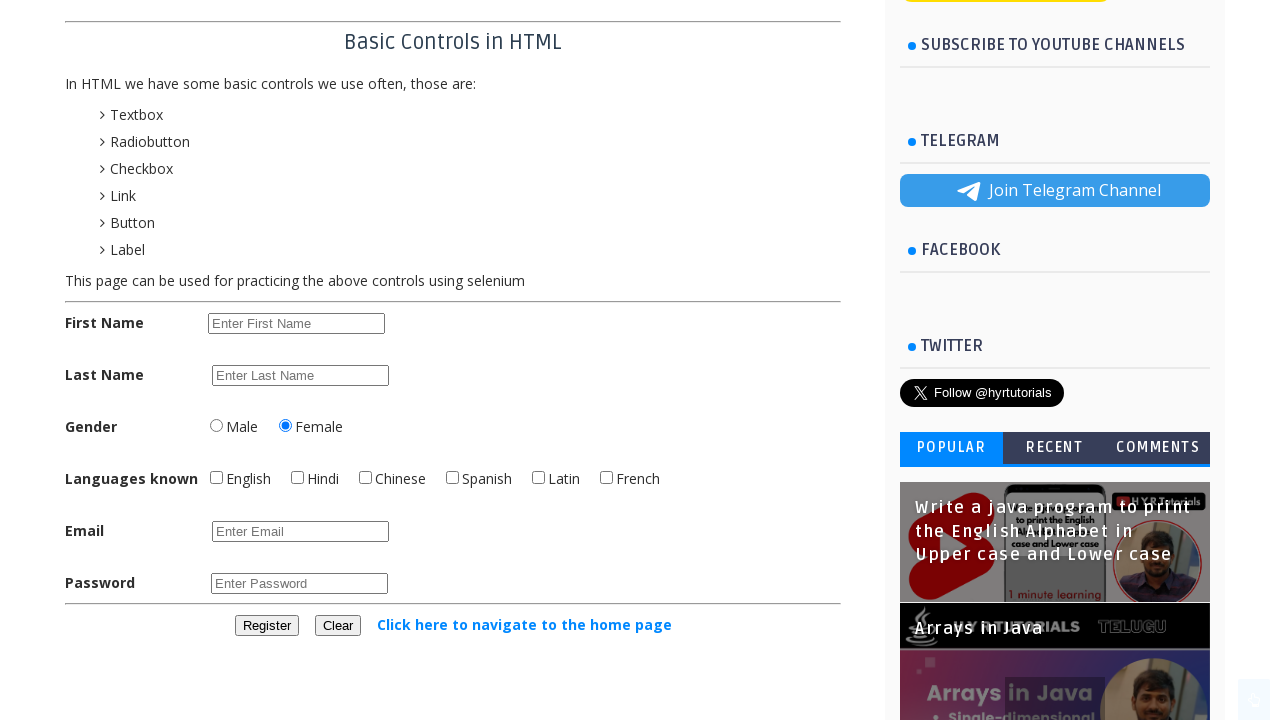

Verified female radio button is now selected
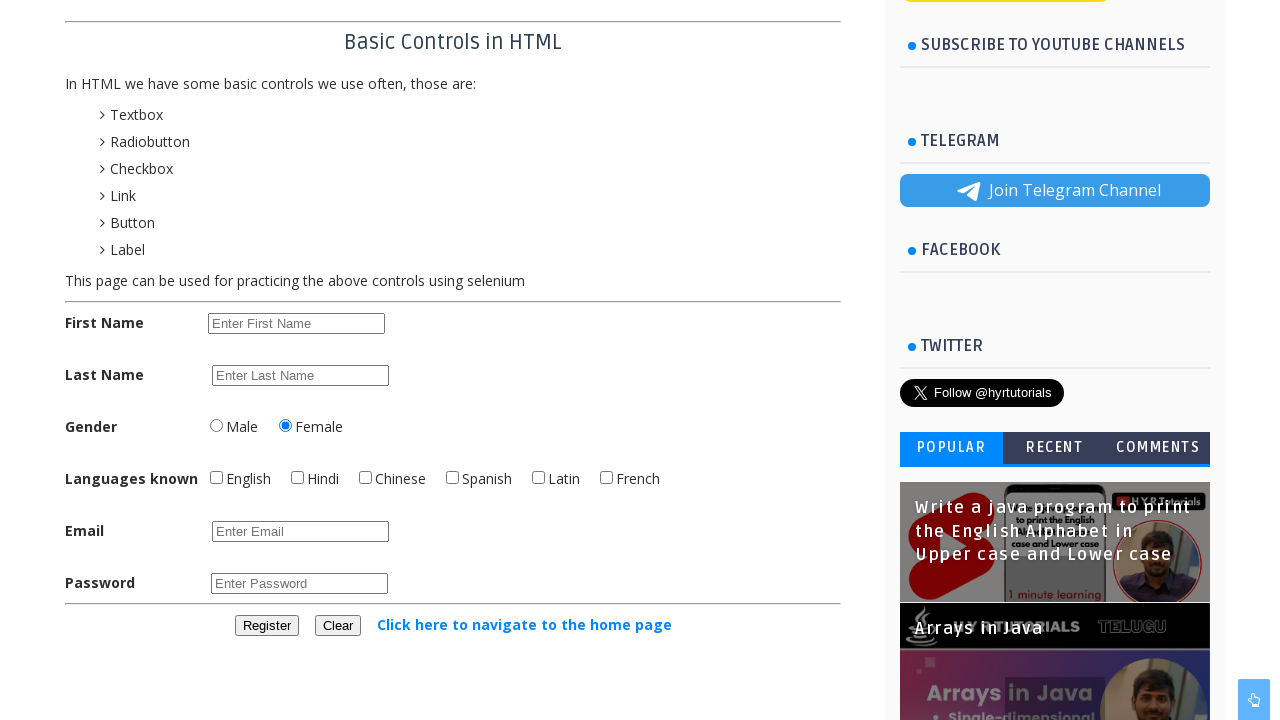

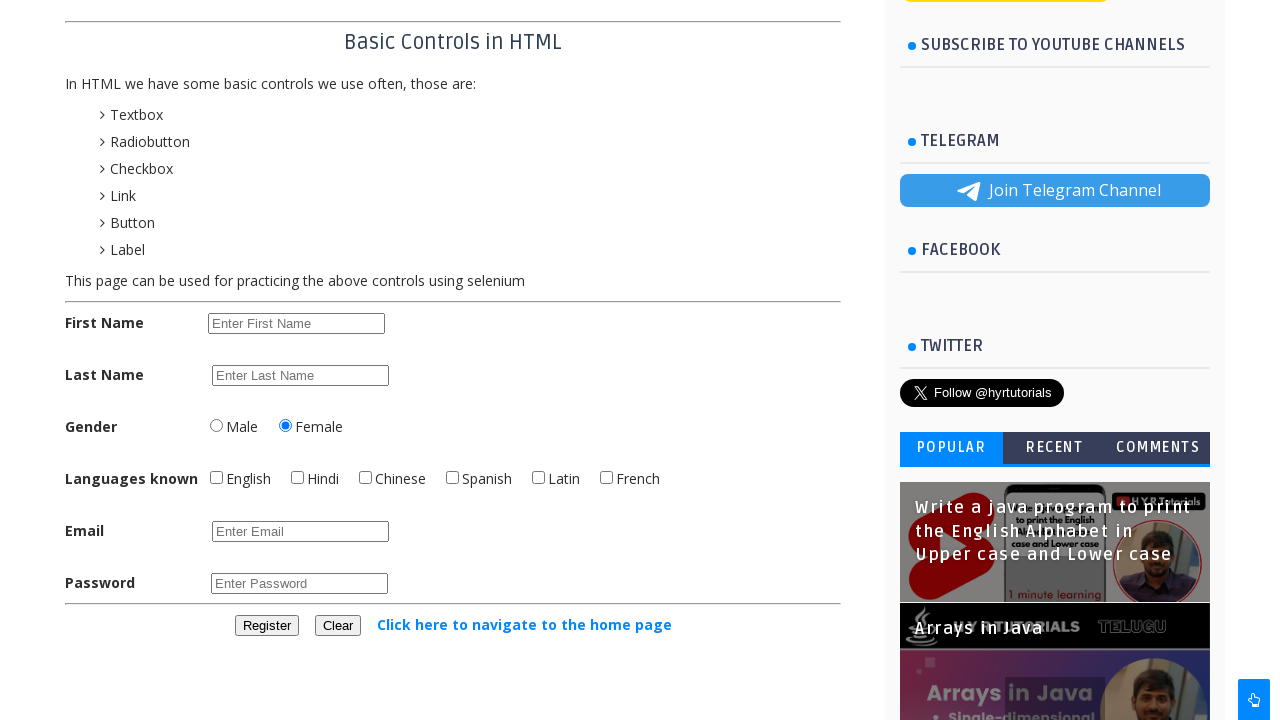